Tests that entered text is trimmed of whitespace when editing a todo

Starting URL: https://demo.playwright.dev/todomvc

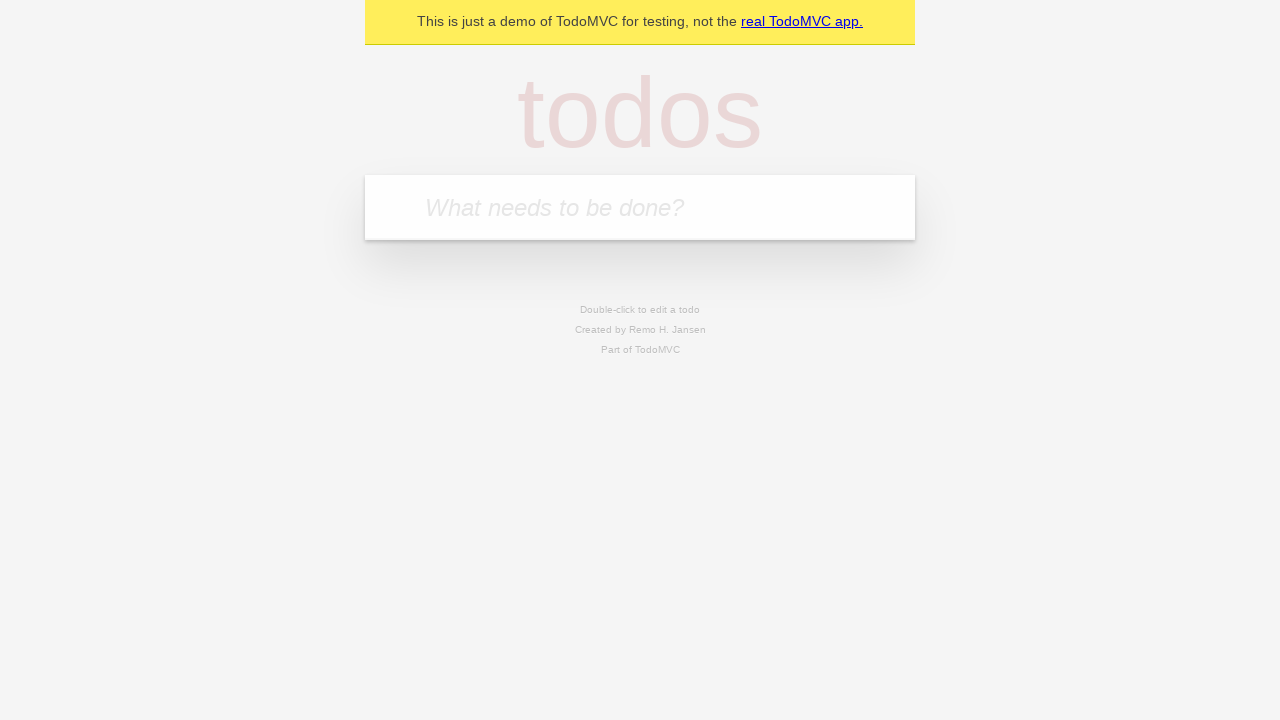

Filled new todo input with 'buy some cheese' on internal:attr=[placeholder="What needs to be done?"i]
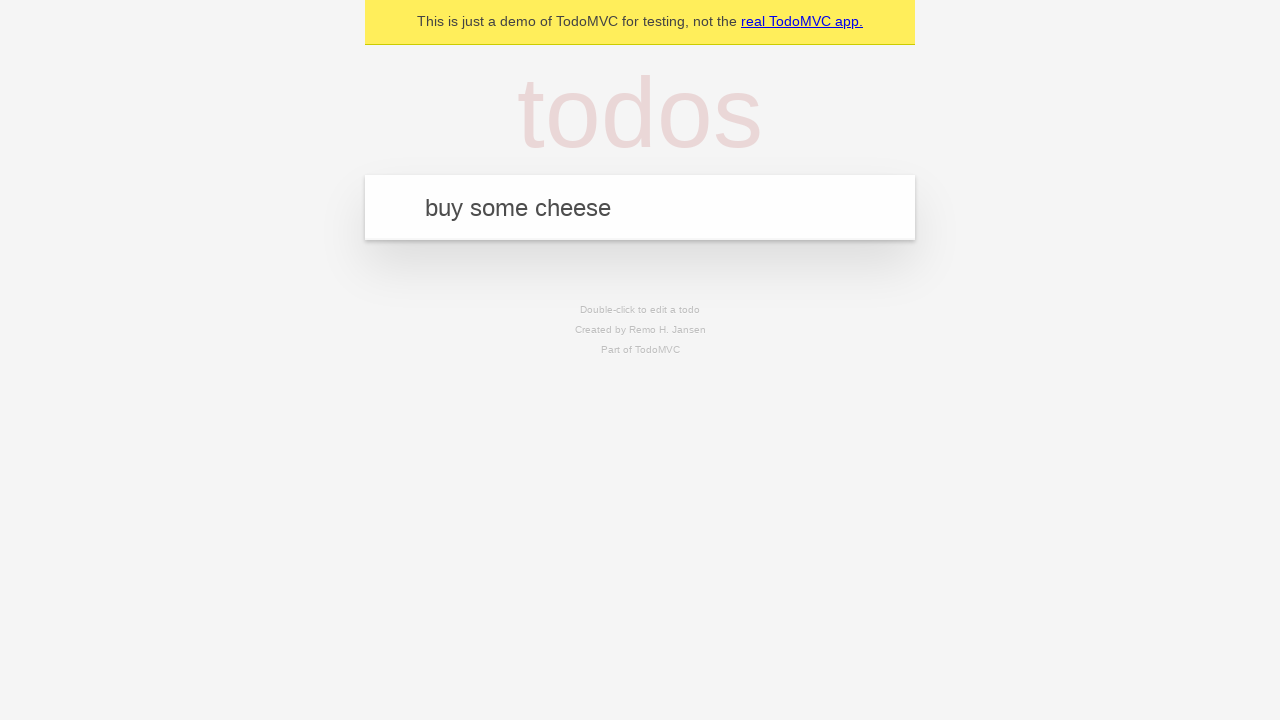

Pressed Enter to create todo 'buy some cheese' on internal:attr=[placeholder="What needs to be done?"i]
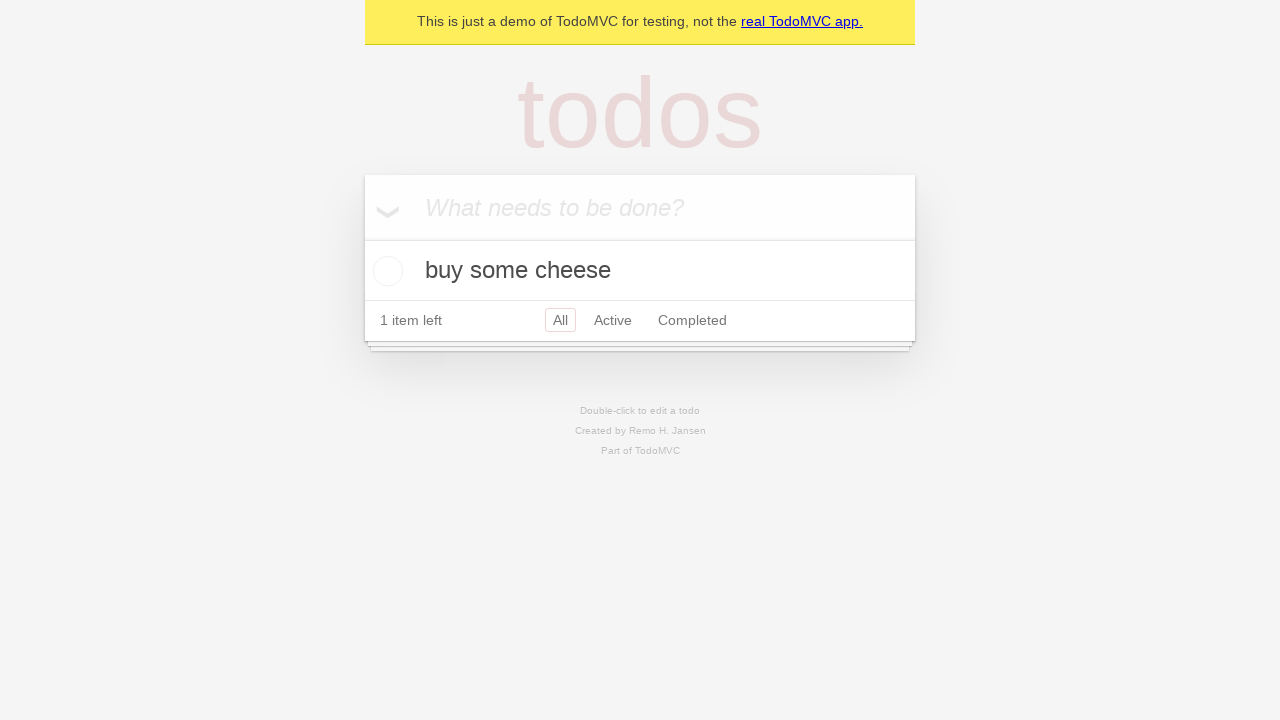

Filled new todo input with 'feed the cat' on internal:attr=[placeholder="What needs to be done?"i]
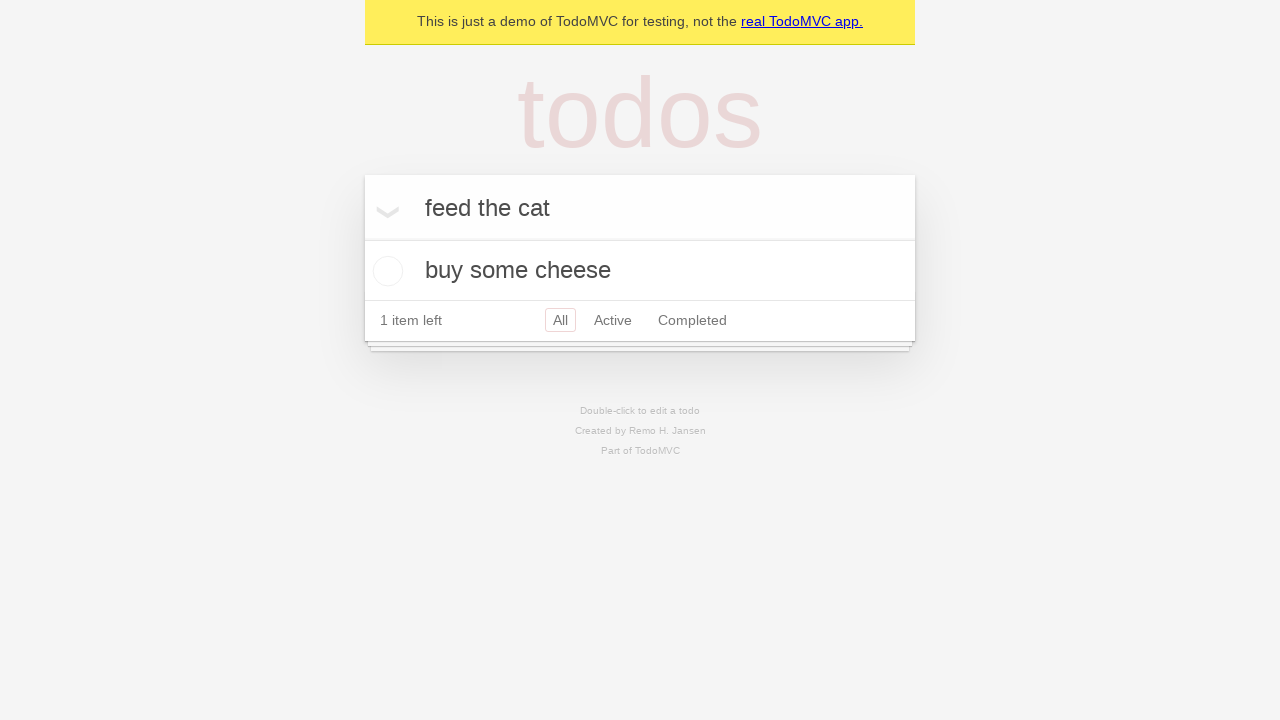

Pressed Enter to create todo 'feed the cat' on internal:attr=[placeholder="What needs to be done?"i]
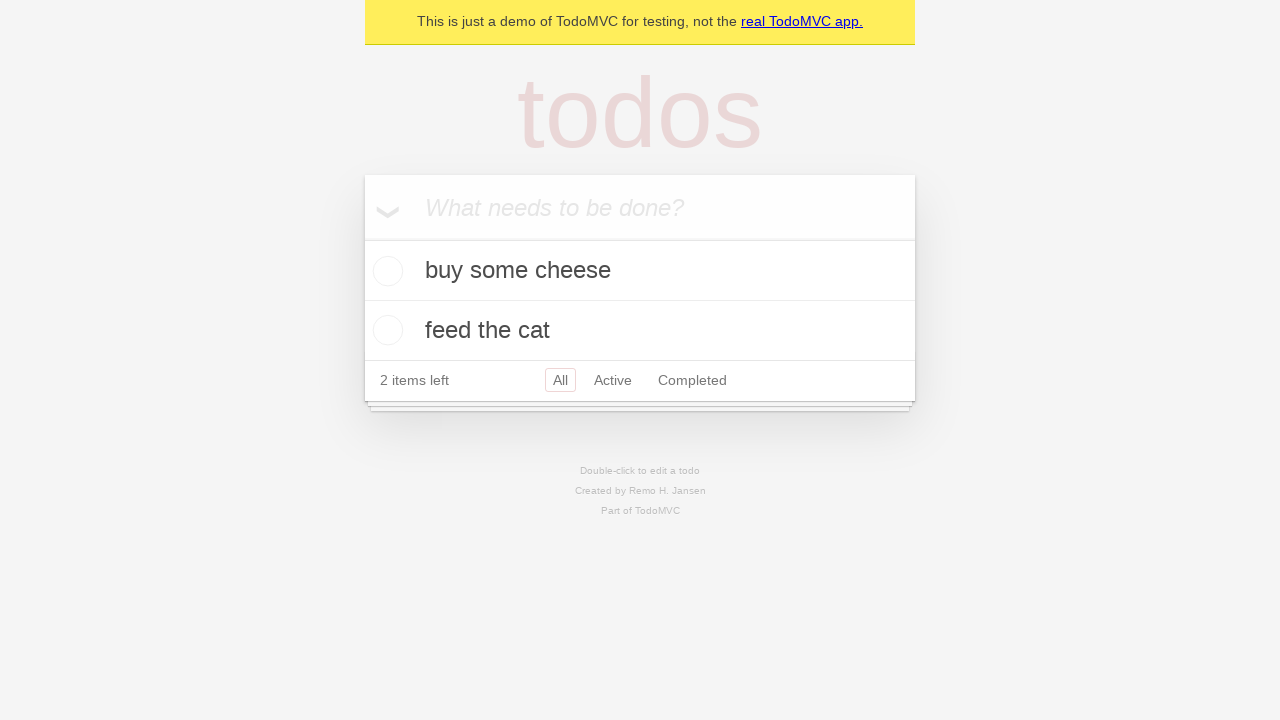

Filled new todo input with 'book a doctors appointment' on internal:attr=[placeholder="What needs to be done?"i]
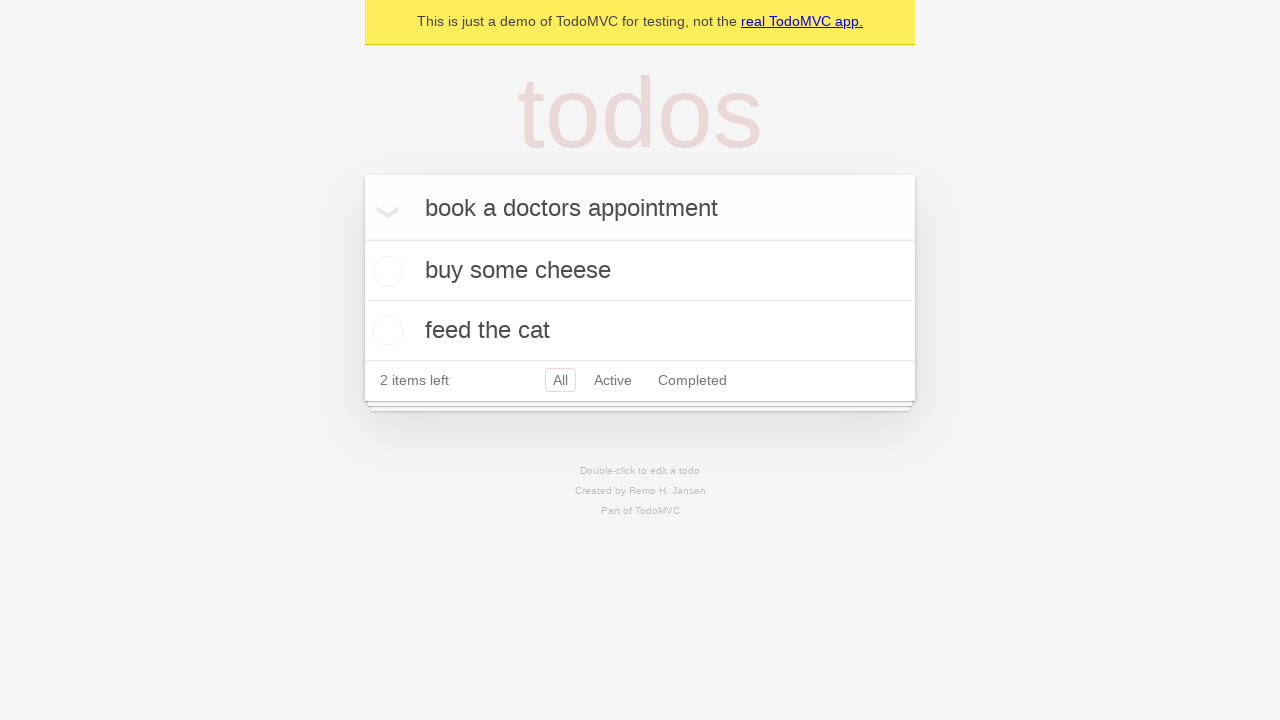

Pressed Enter to create todo 'book a doctors appointment' on internal:attr=[placeholder="What needs to be done?"i]
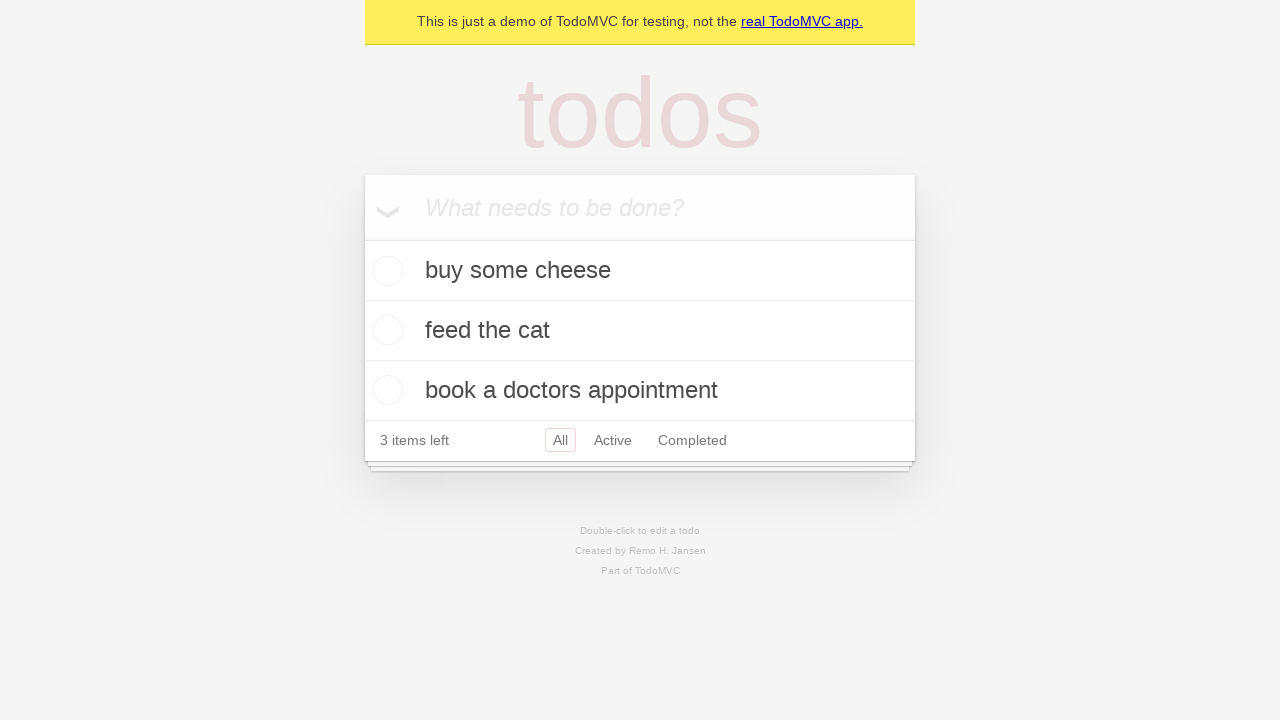

Waited for all 3 todos to appear
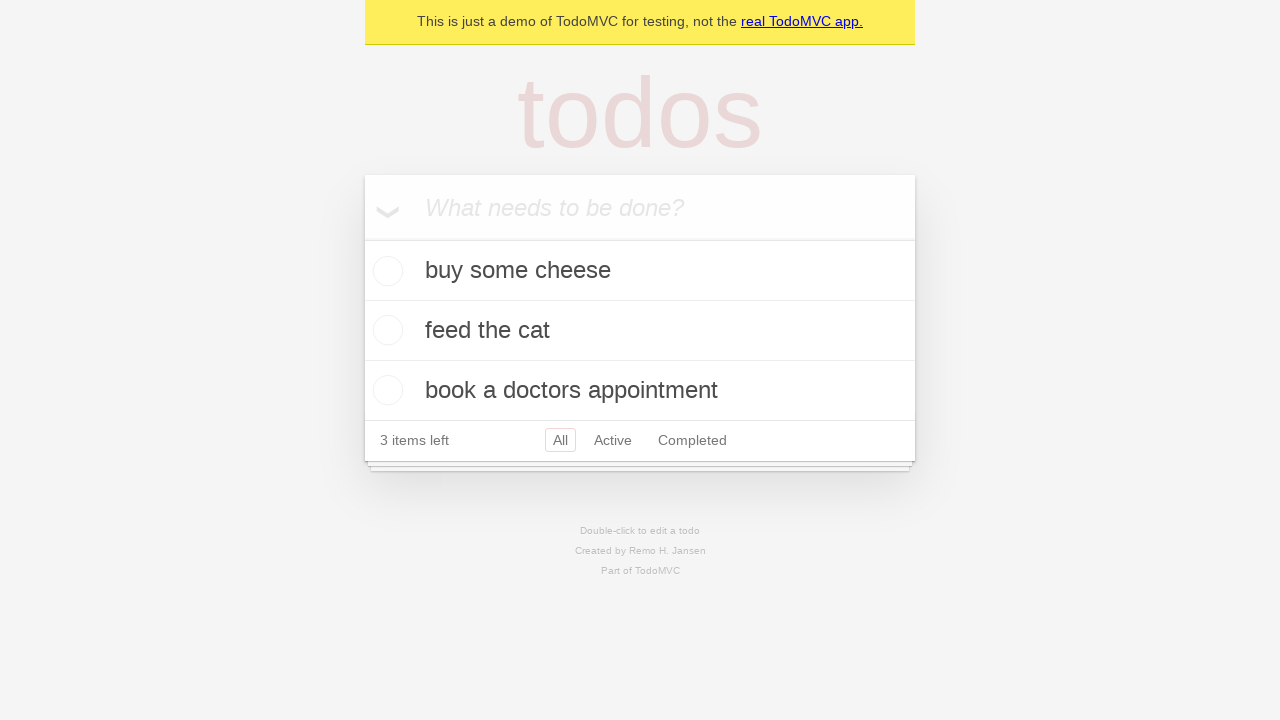

Double-clicked second todo to enter edit mode at (640, 331) on internal:testid=[data-testid="todo-item"s] >> nth=1
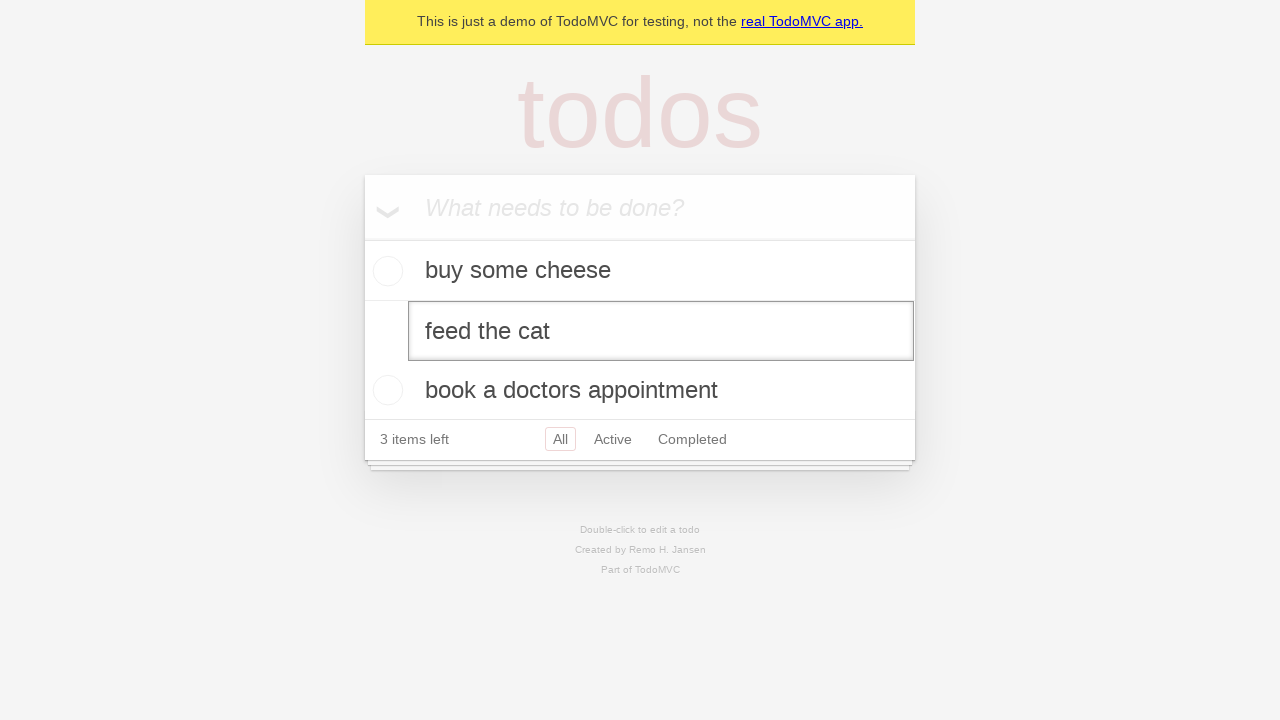

Filled edit field with text containing leading and trailing whitespace on internal:testid=[data-testid="todo-item"s] >> nth=1 >> internal:role=textbox[nam
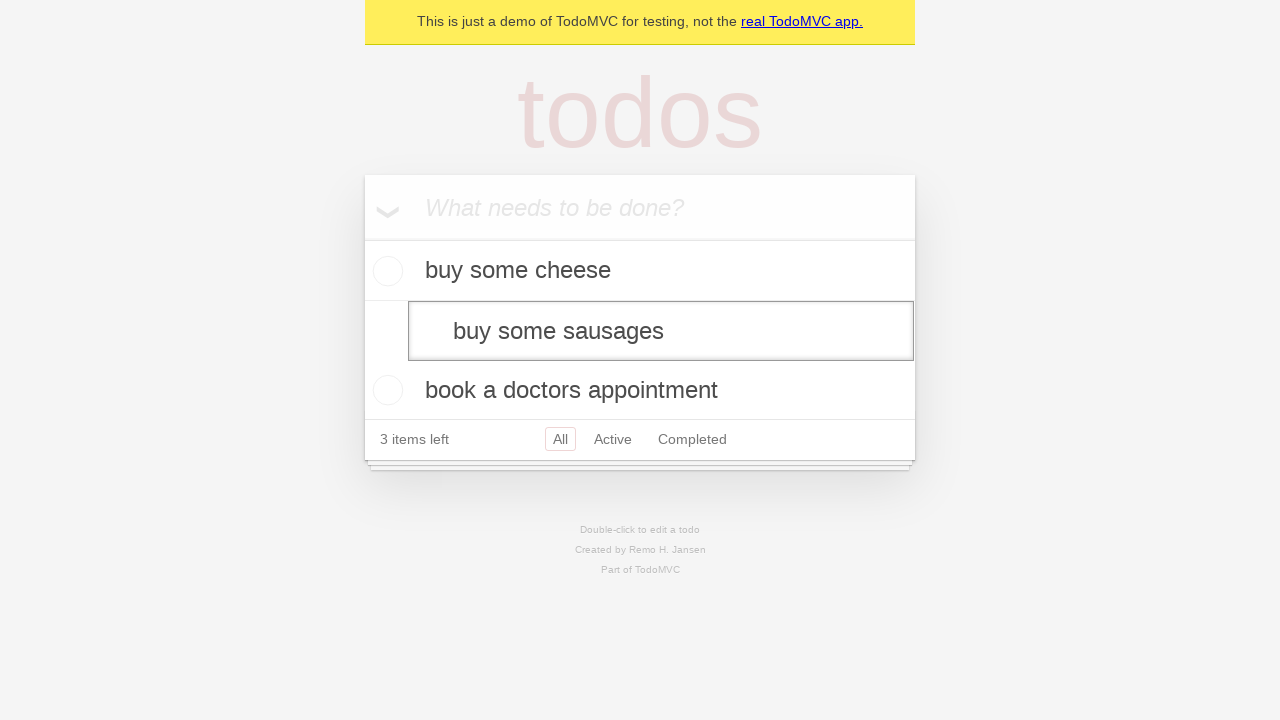

Pressed Enter to confirm edit and trim whitespace on internal:testid=[data-testid="todo-item"s] >> nth=1 >> internal:role=textbox[nam
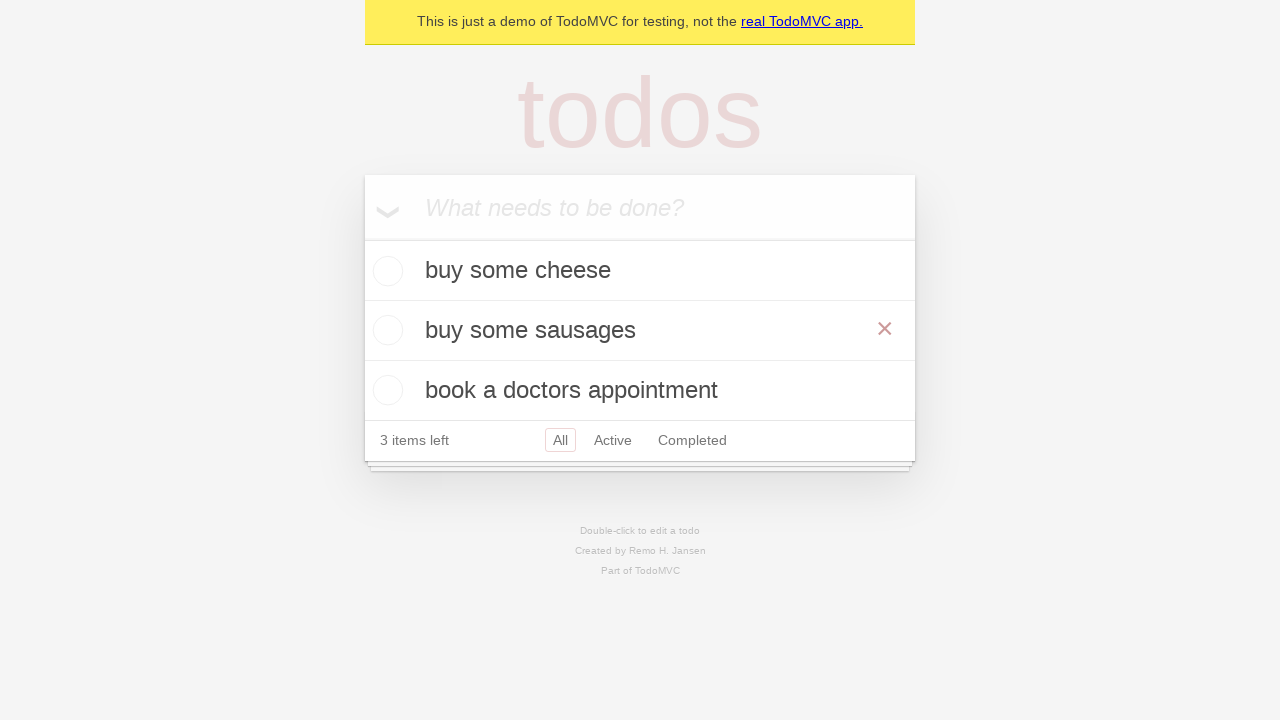

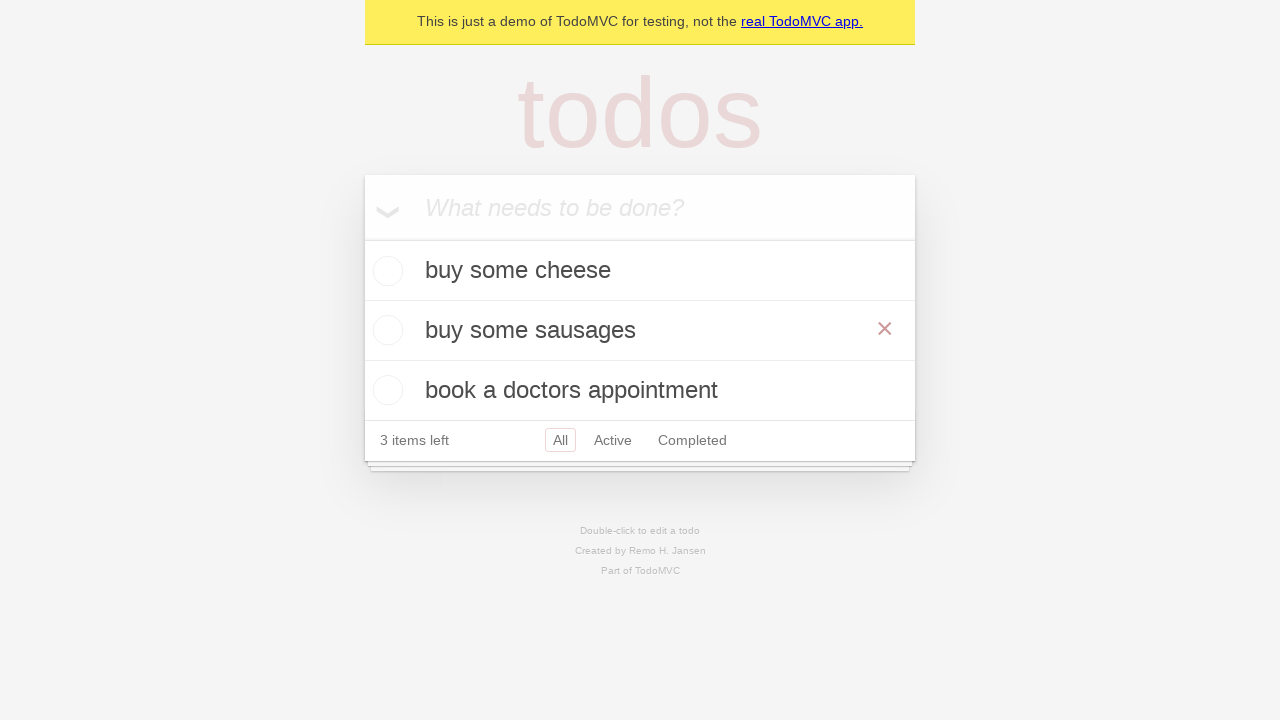